Tests mouse hover functionality by hovering over the Add-ons menu item and verifying that Visa Services submenu becomes visible

Starting URL: https://www.spicejet.com/

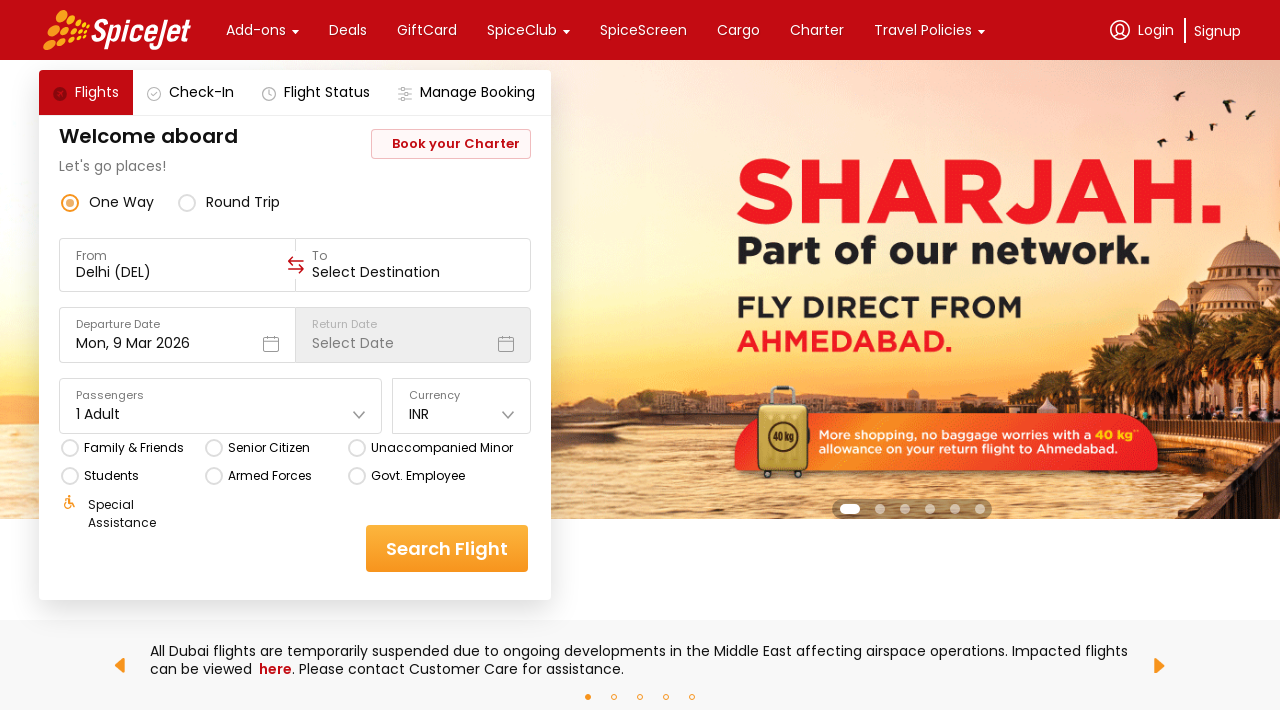

Hovered over Add-ons menu item at (256, 30) on internal:text="Add-ons"s >> nth=0
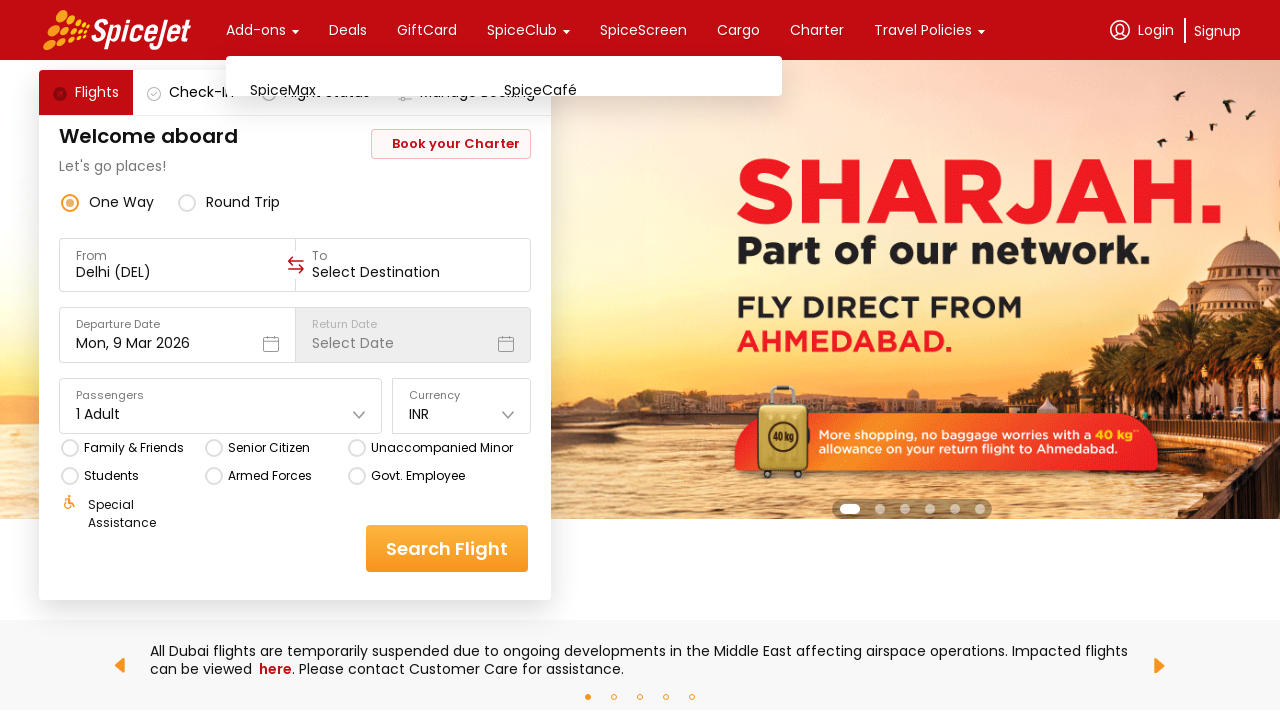

Verified that Visa Services submenu is visible
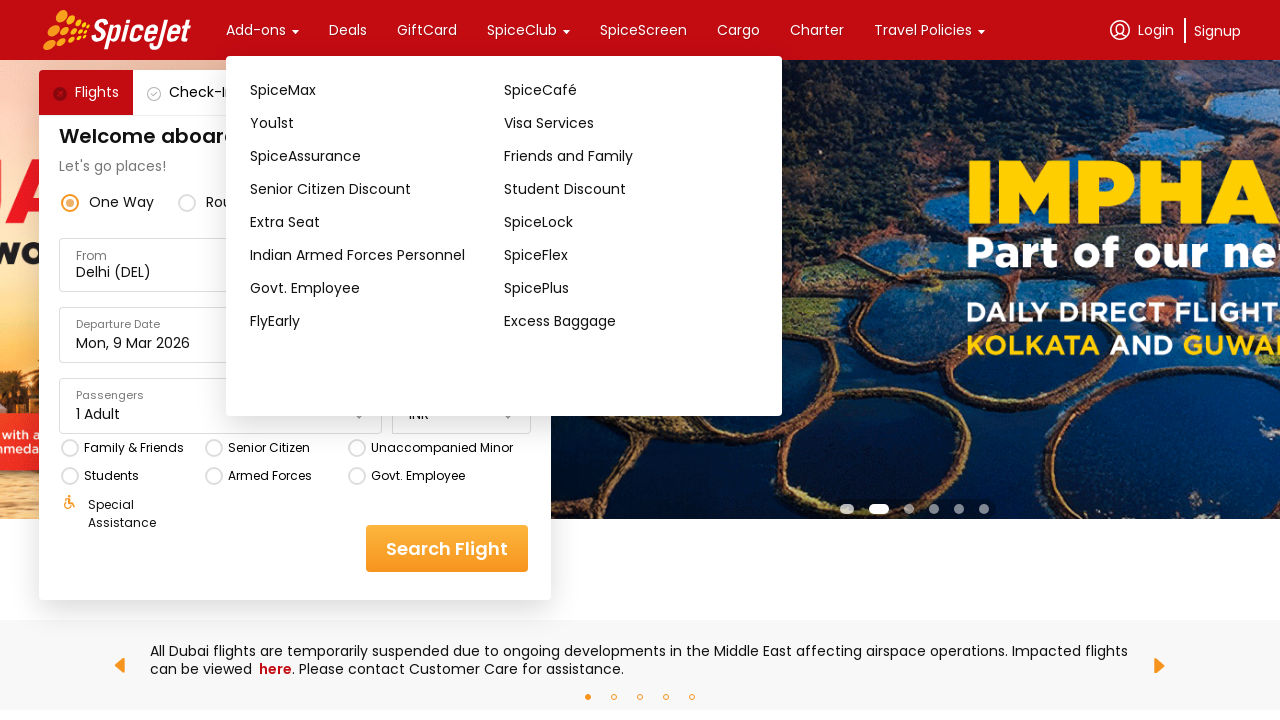

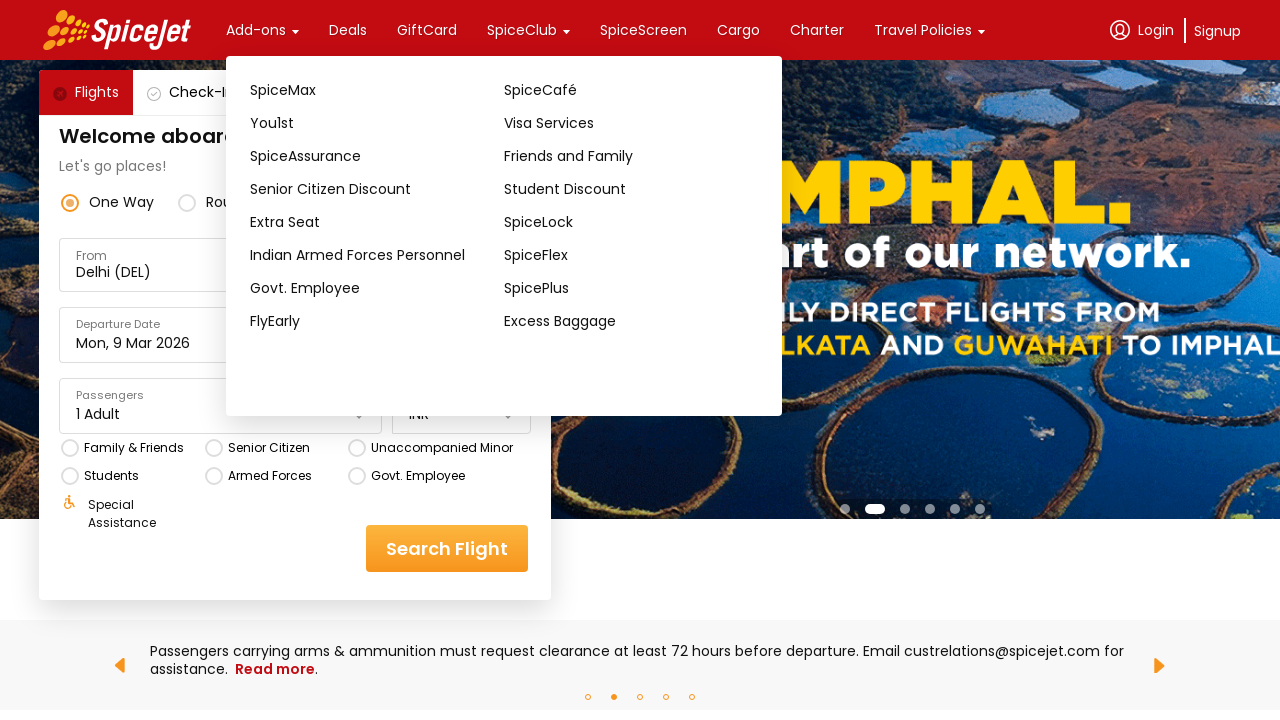